Tests video modal functionality by clicking demo button, verifying modal appears with YouTube iframe, then closing it

Starting URL: https://garrio.ai/alternatives/gorgias

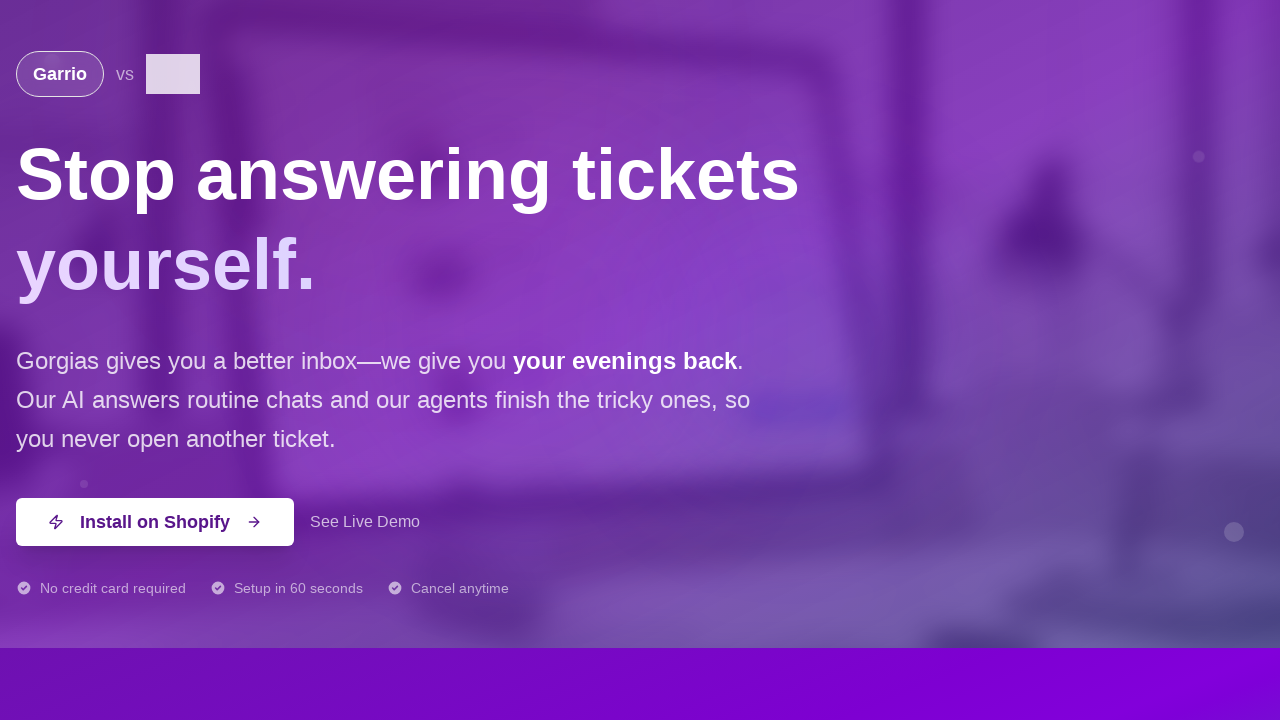

Clicked 'See Live Demo' button to open video modal at (365, 522) on text=See Live Demo
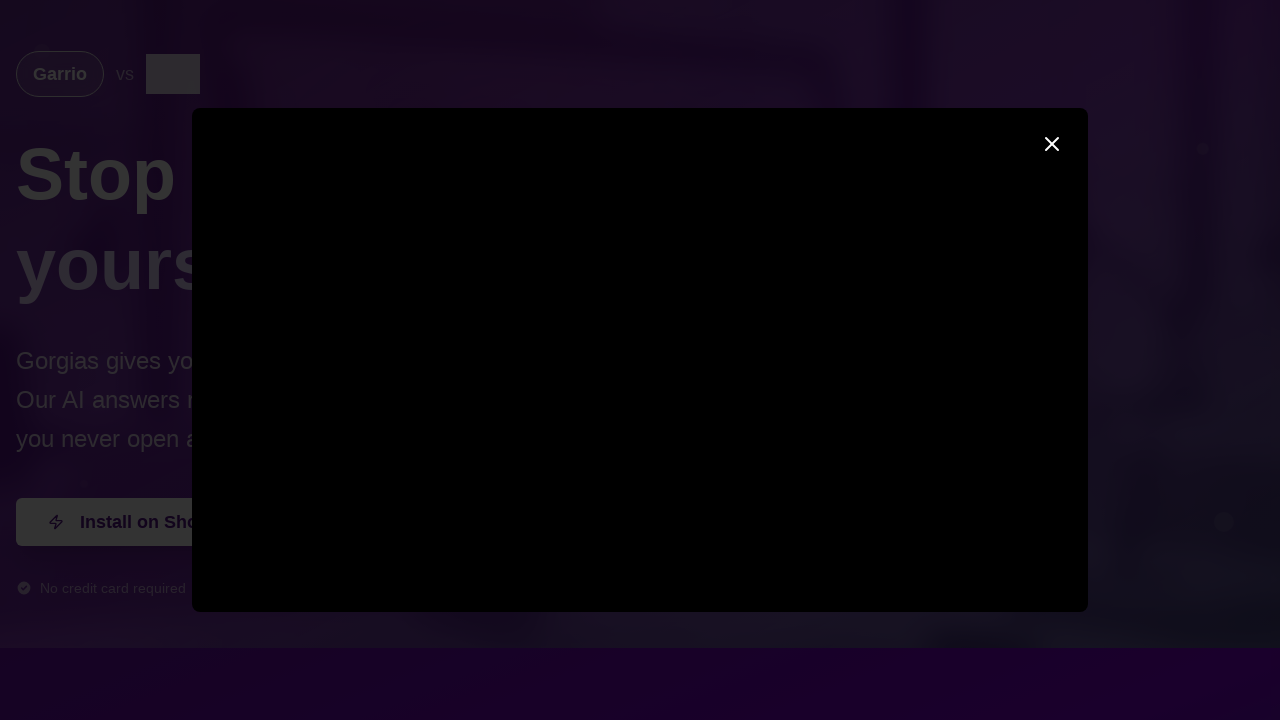

Modal appeared with overlay
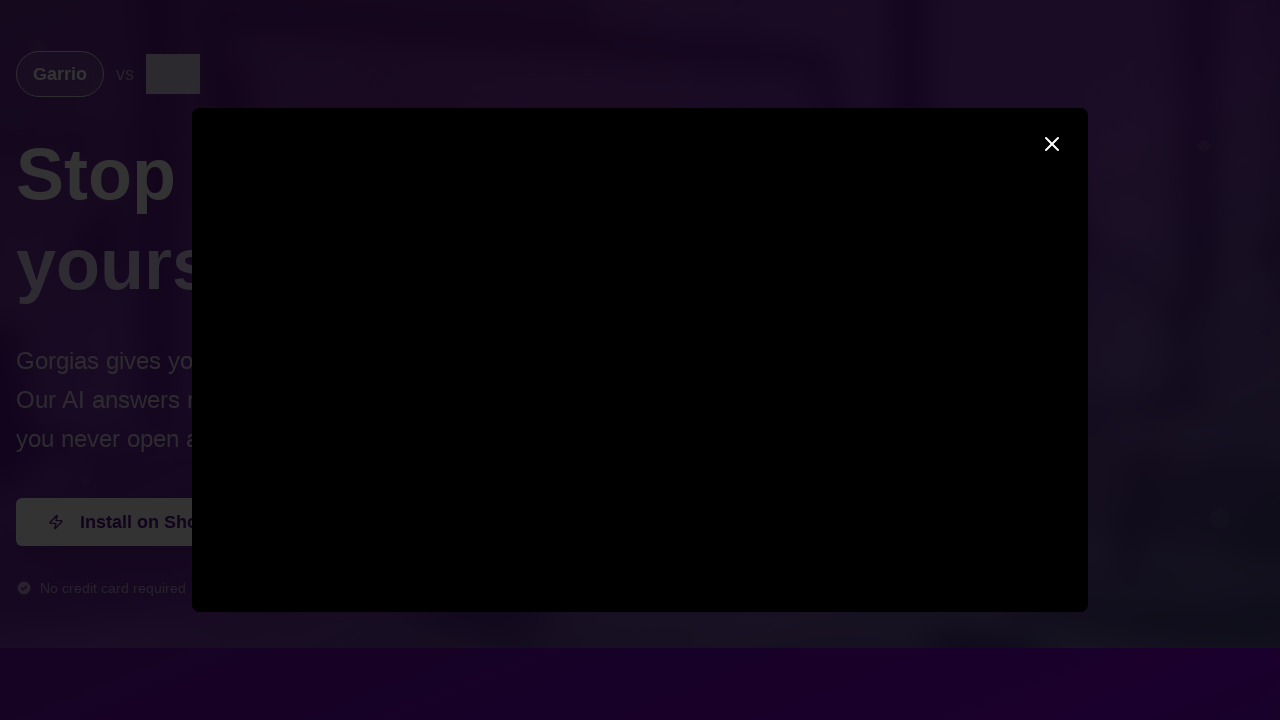

Verified modal is visible
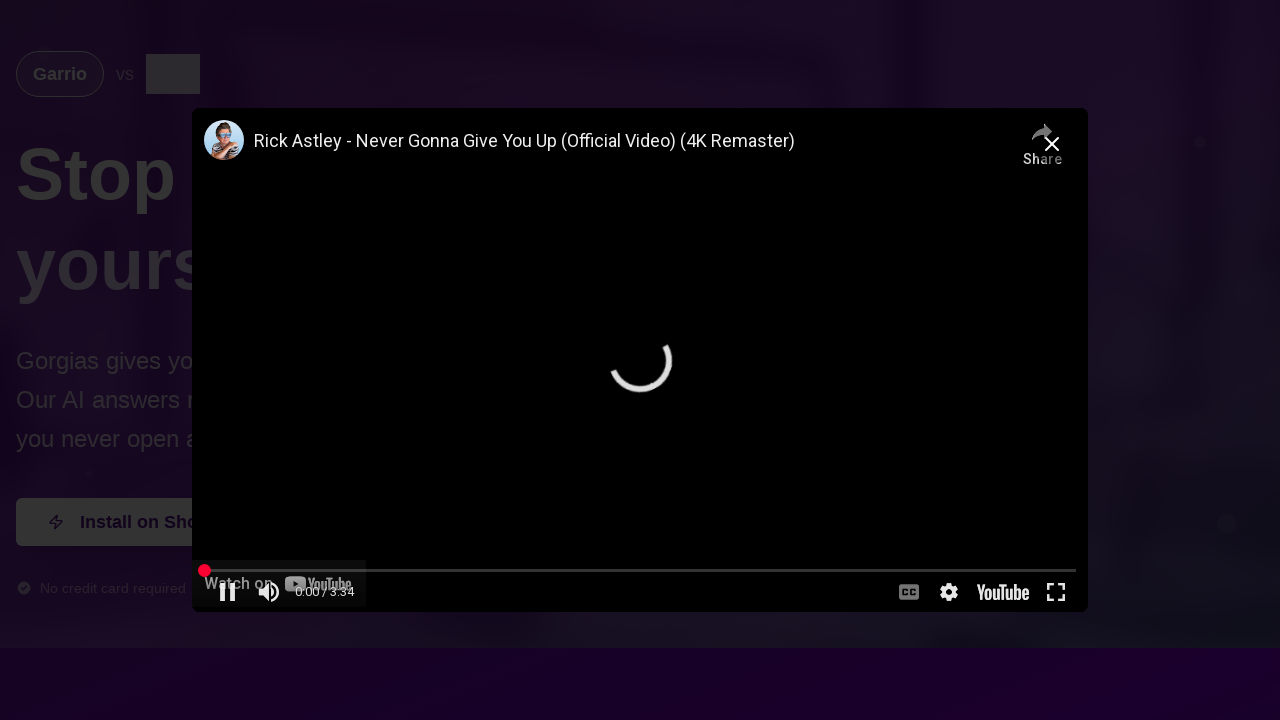

Verified YouTube iframe is visible
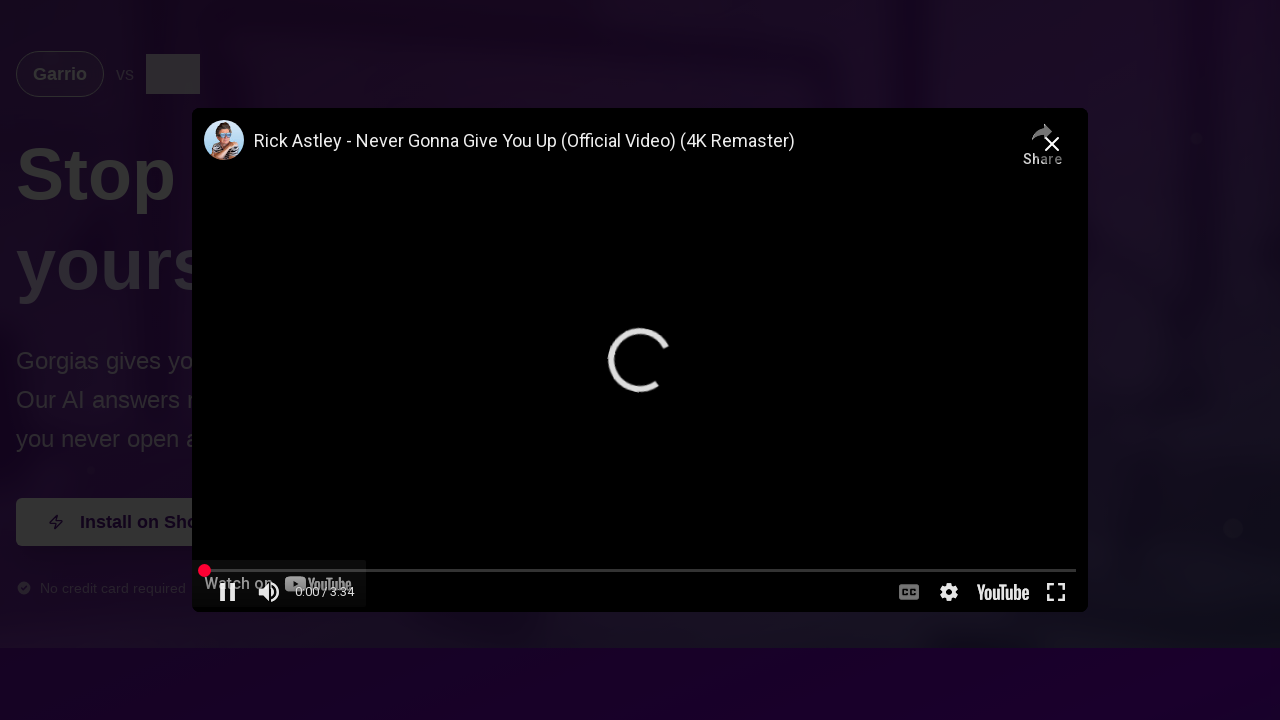

Verified iframe source contains youtube.com
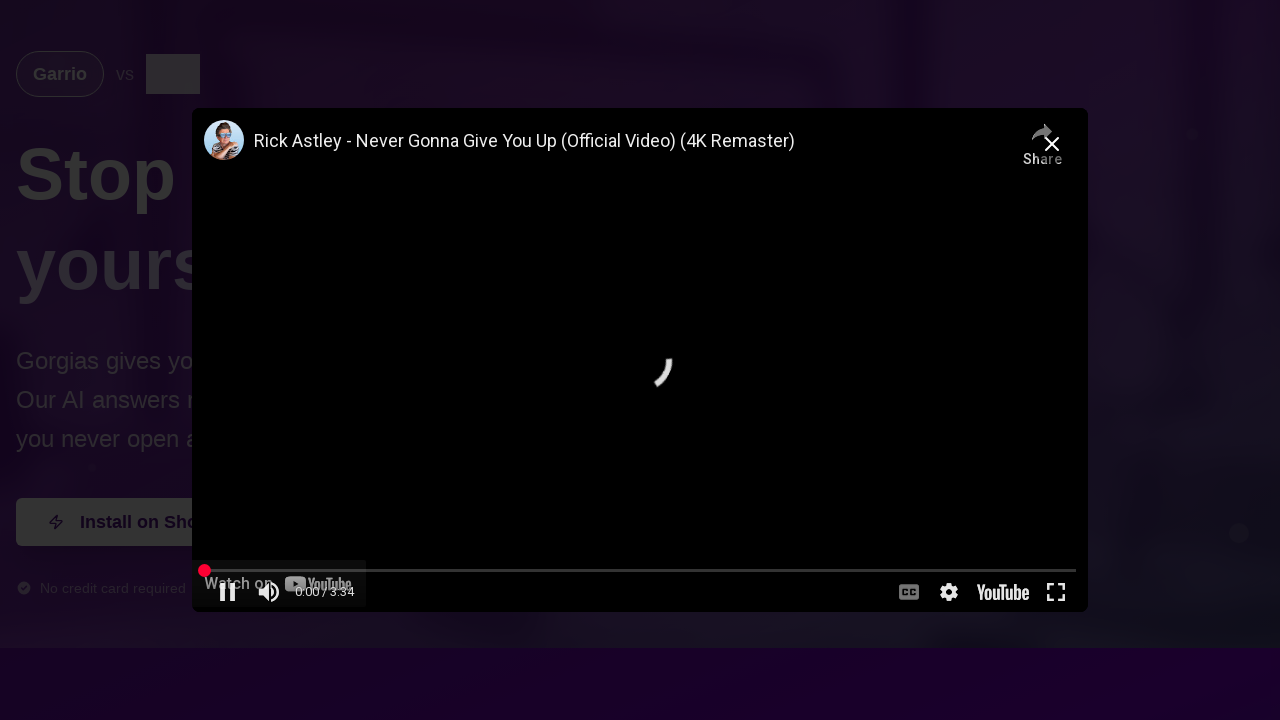

Clicked close button to dismiss video modal at (1052, 144) on button[aria-label="Close video"]
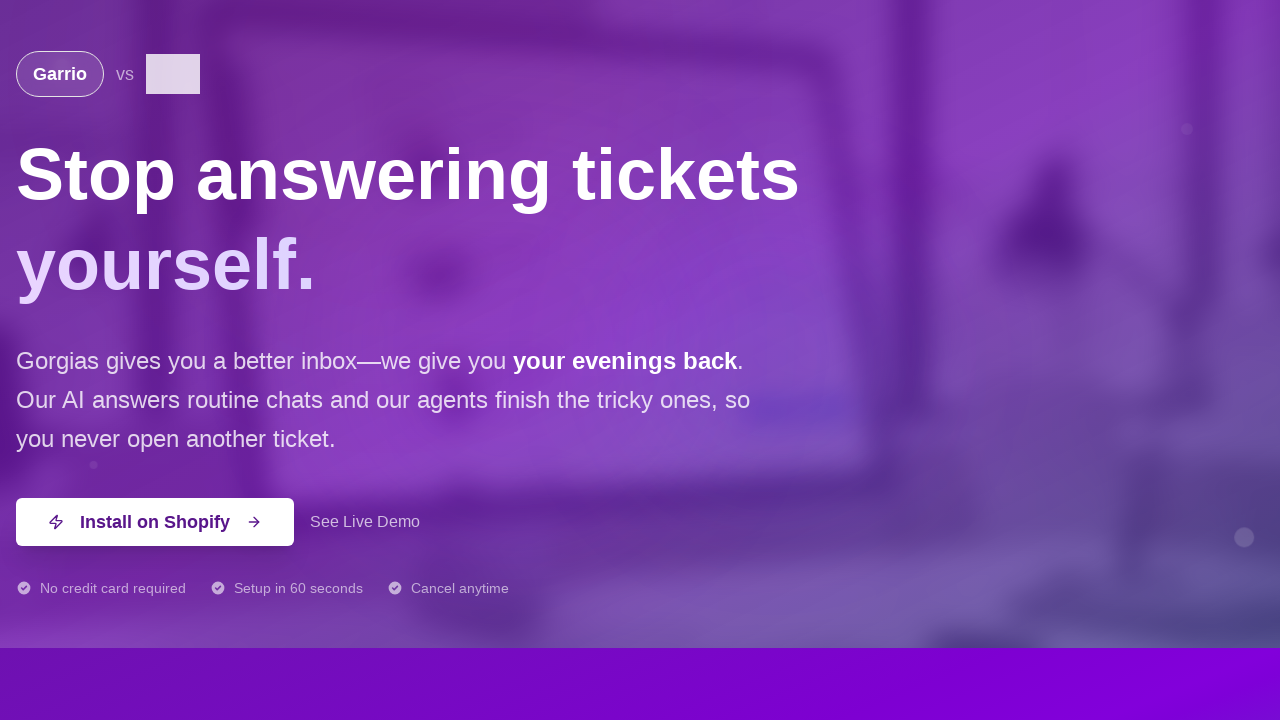

Modal closed and disappeared
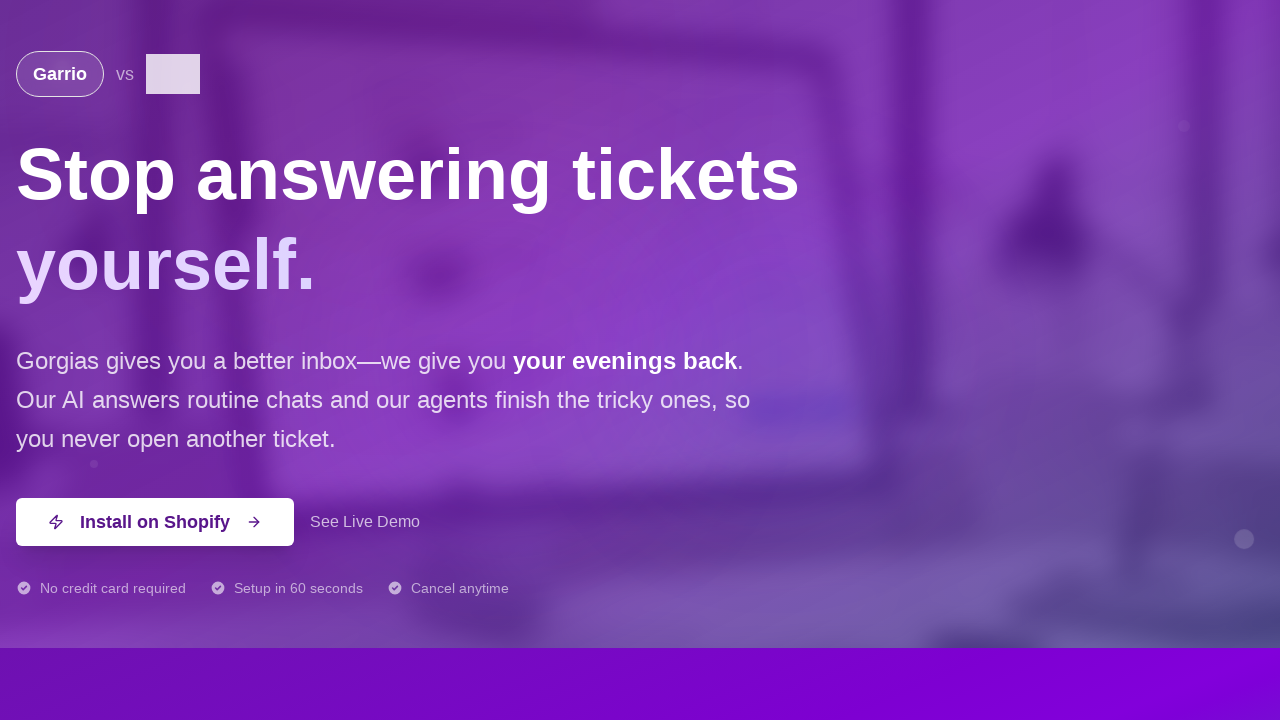

Verified modal is no longer visible
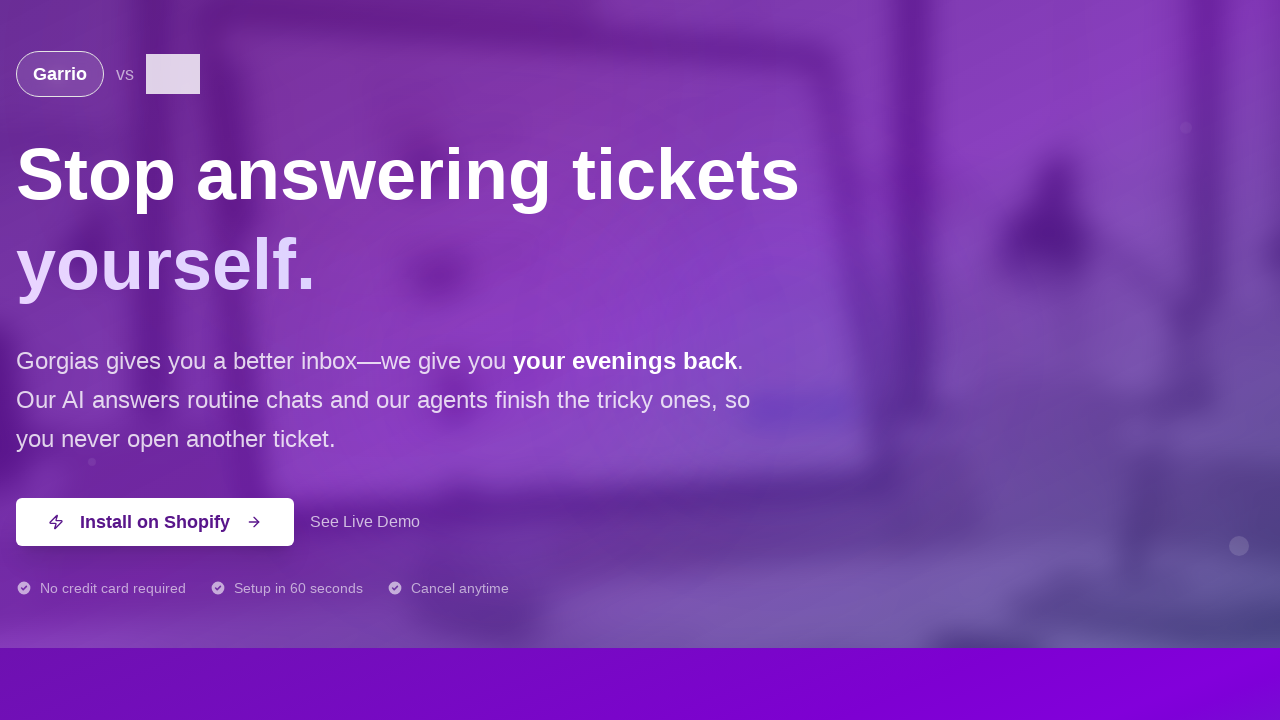

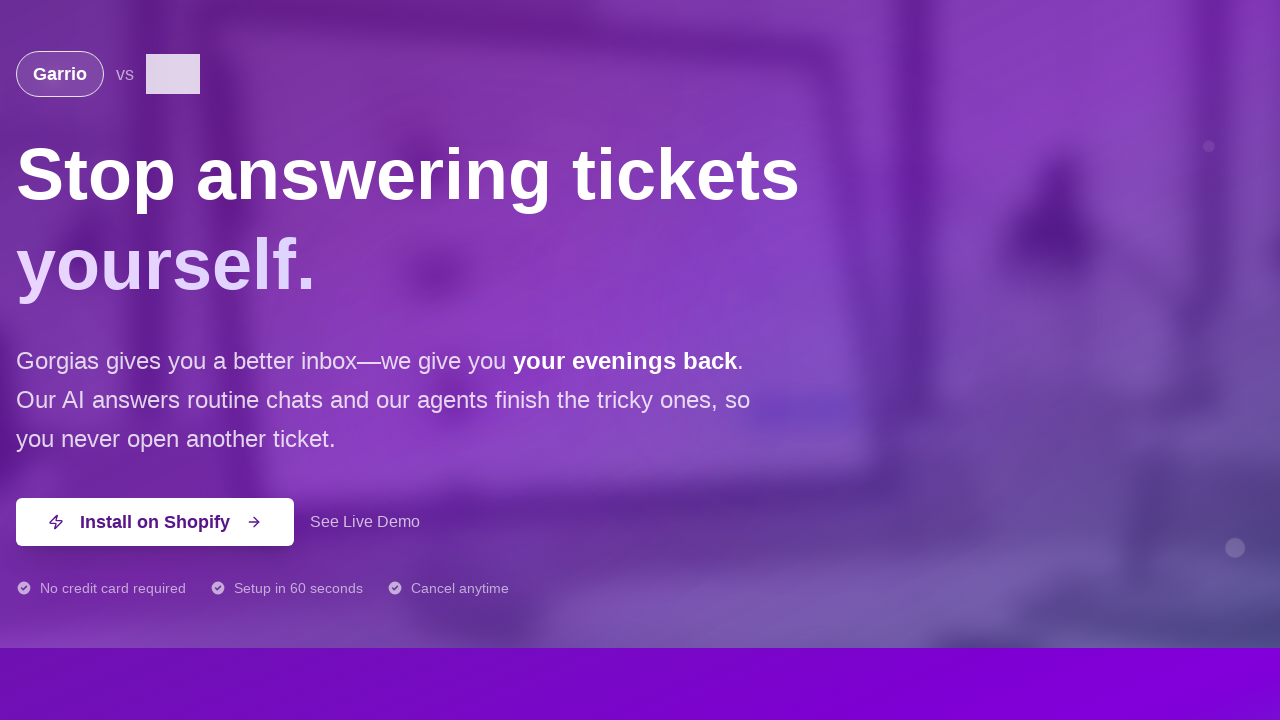